Tests browser window handling by clicking the Help link on Google signup page, switching to the new window/tab that opens, closing it, switching back to the main window, and clicking Help again.

Starting URL: http://accounts.google.com/signup

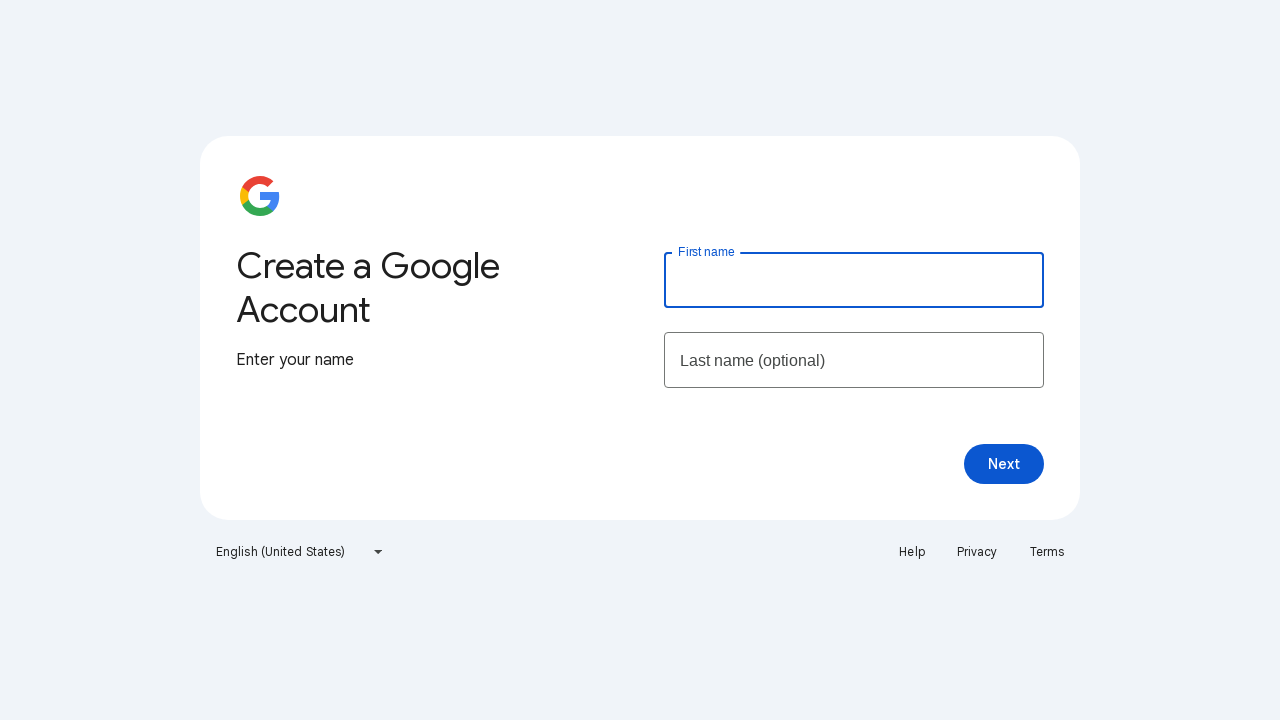

Stored reference to main Google signup page
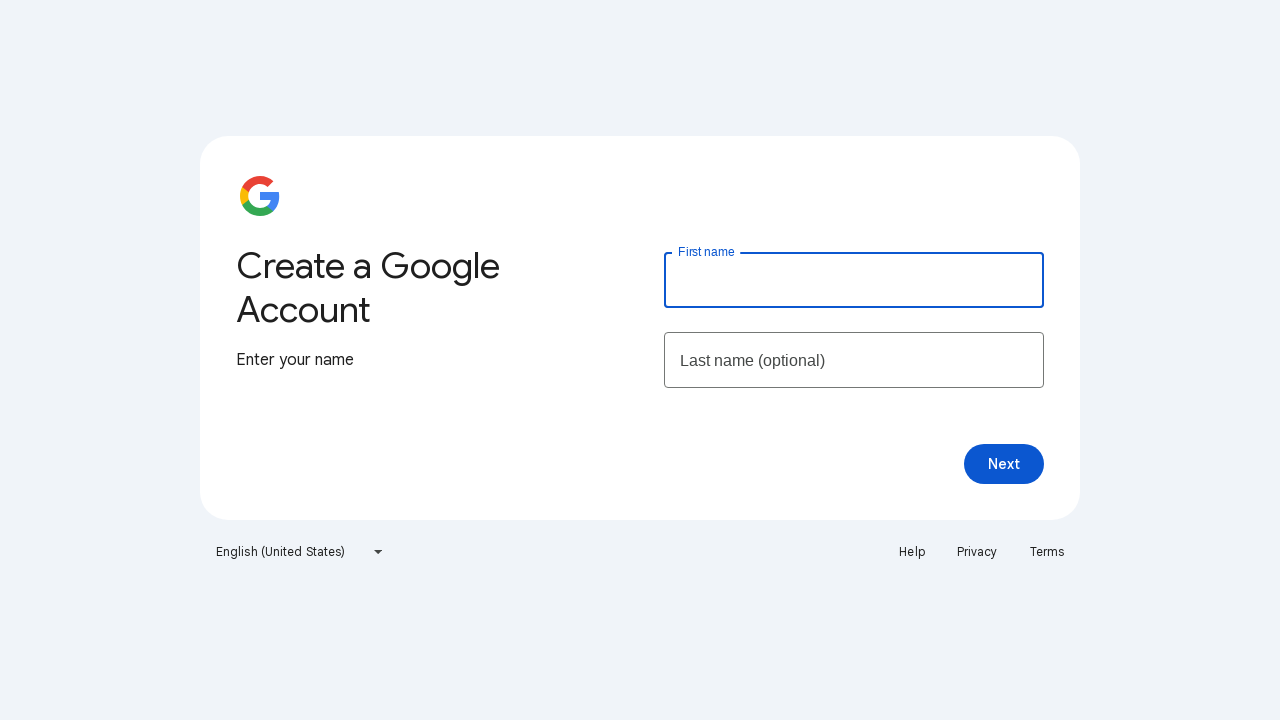

Clicked Help link on Google signup page at (912, 552) on text=Help
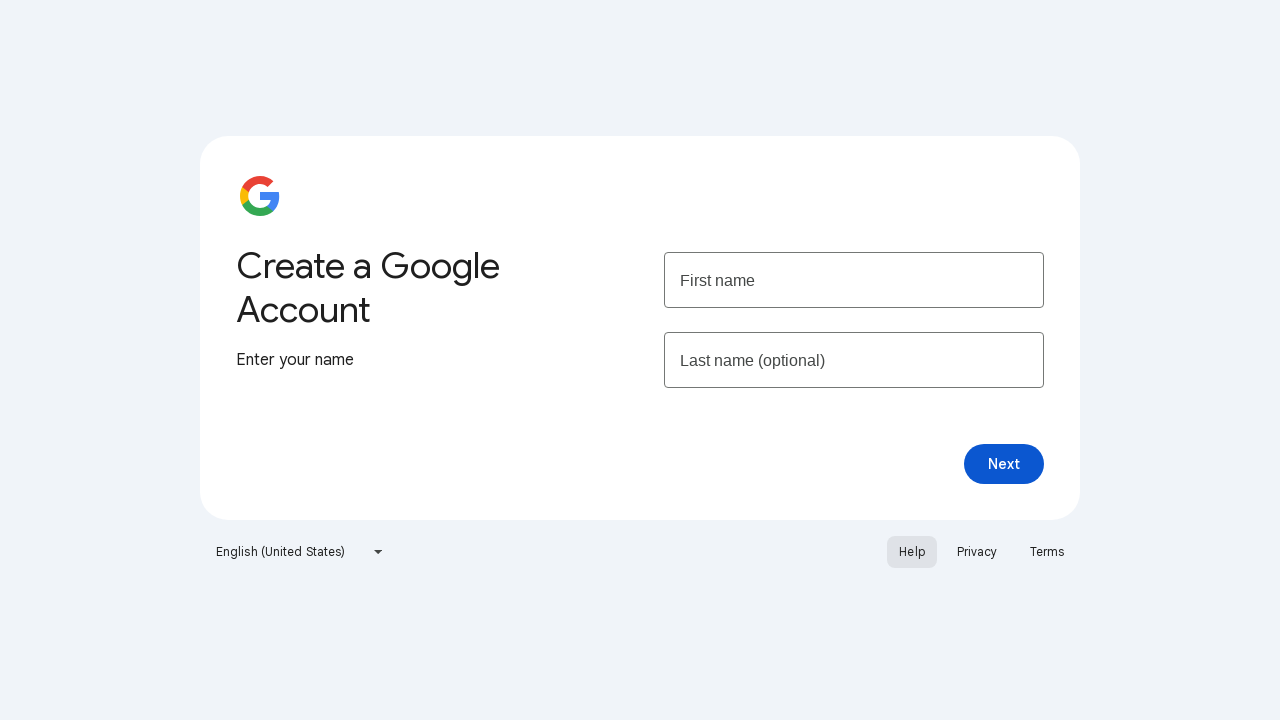

Captured new window/tab that opened from Help link
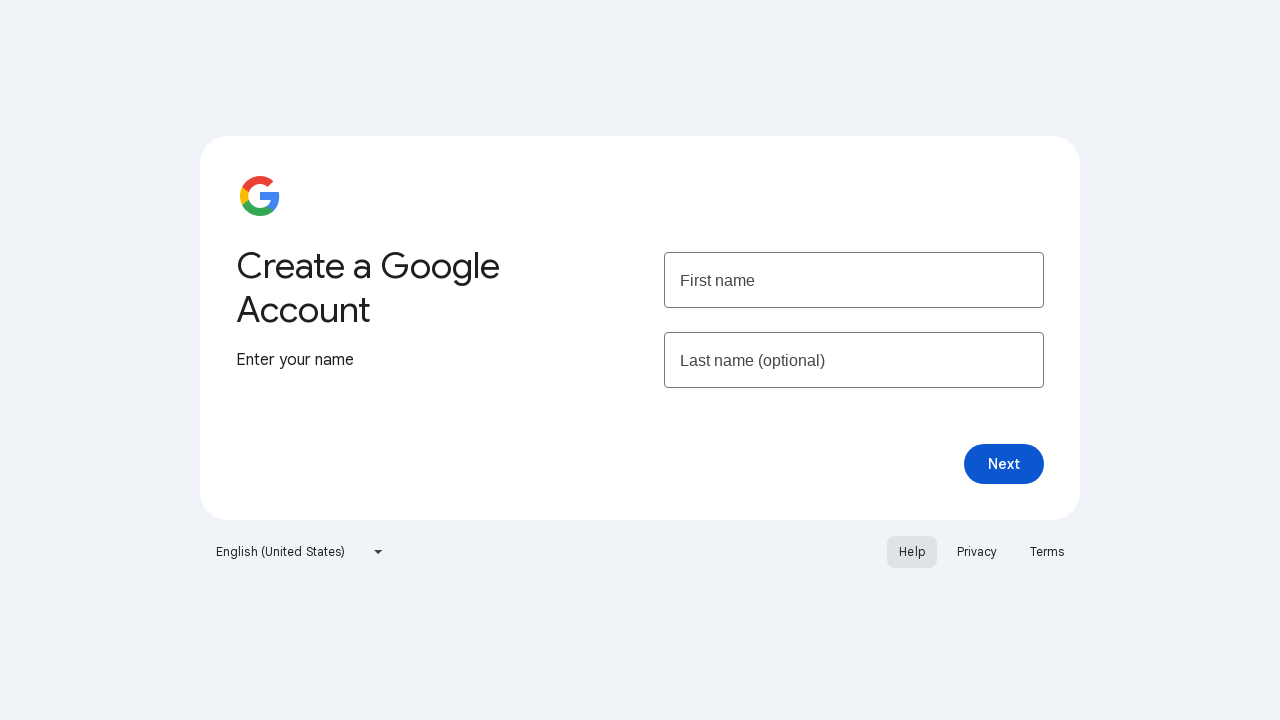

Waited for Help page to fully load
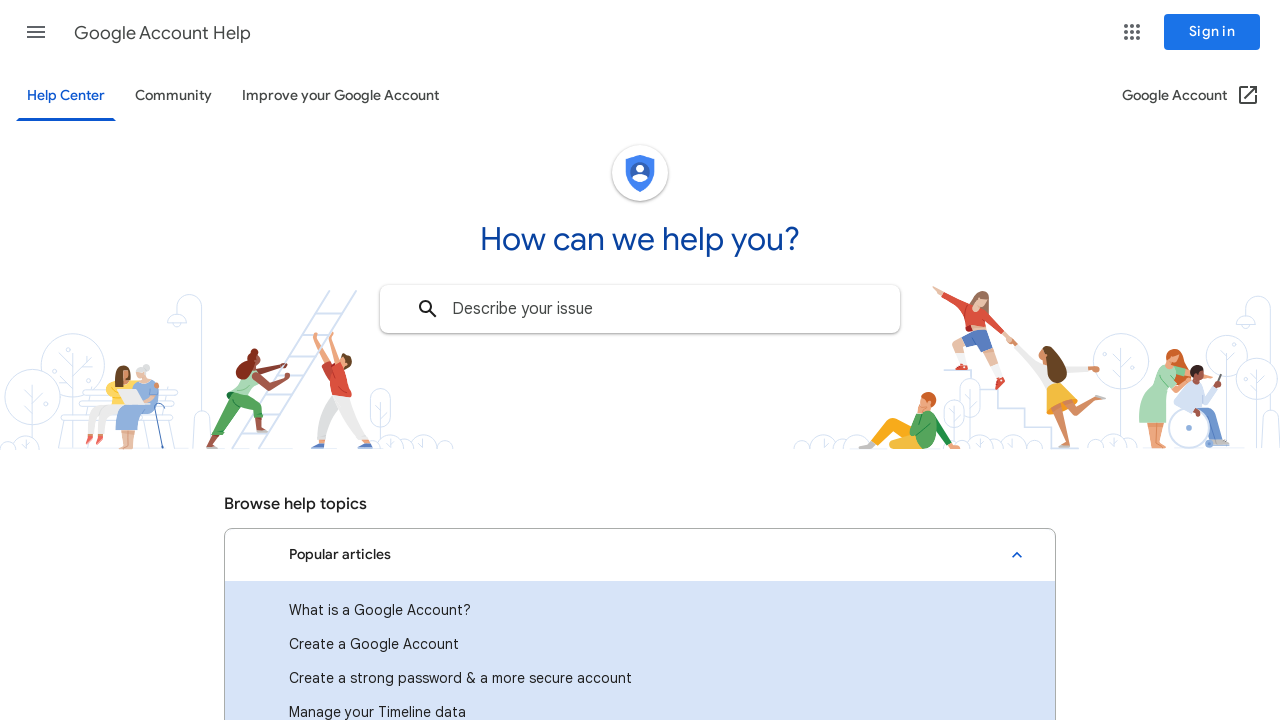

Closed the Help page/tab
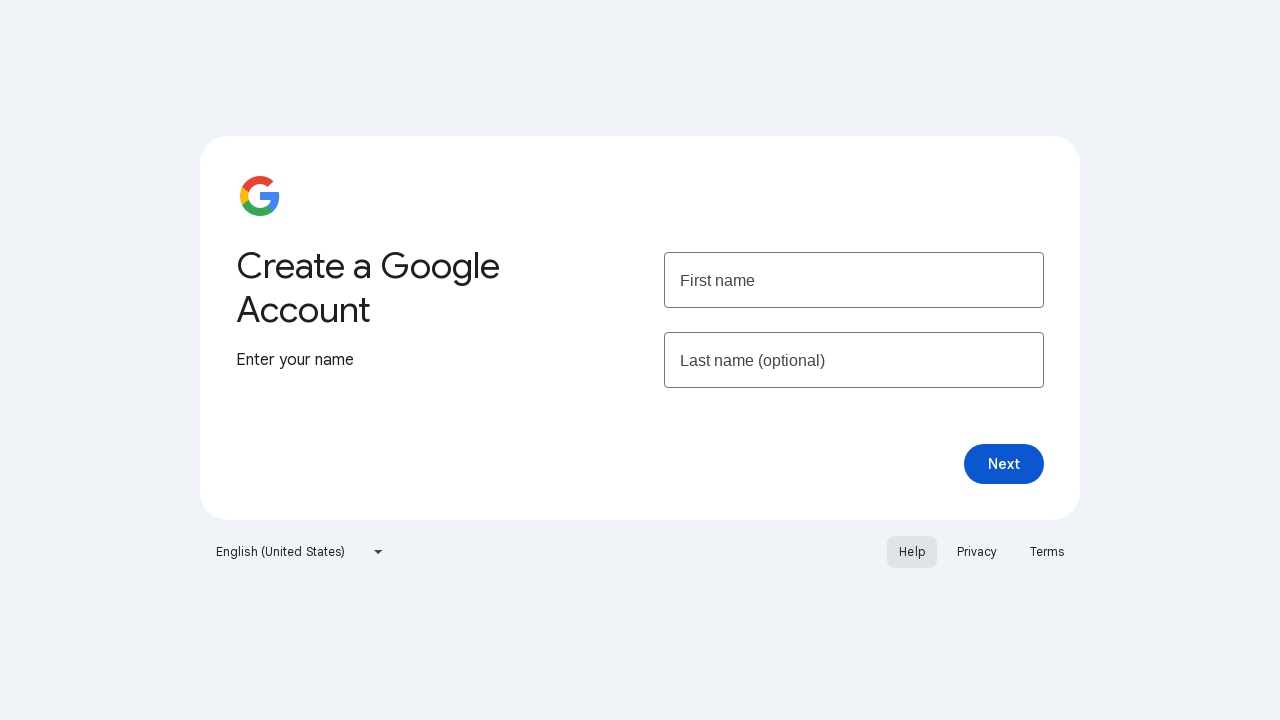

Switched back to main page and clicked Help link again at (912, 552) on text=Help
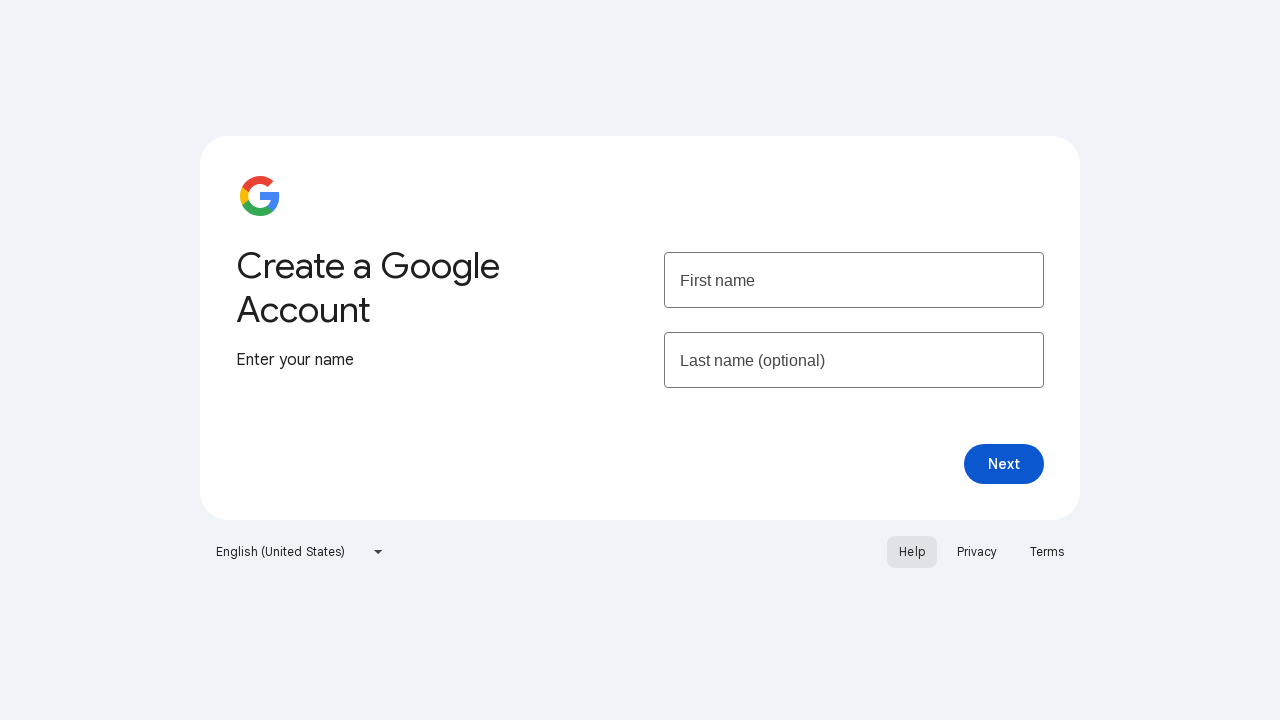

Captured second new window/tab that opened from Help link
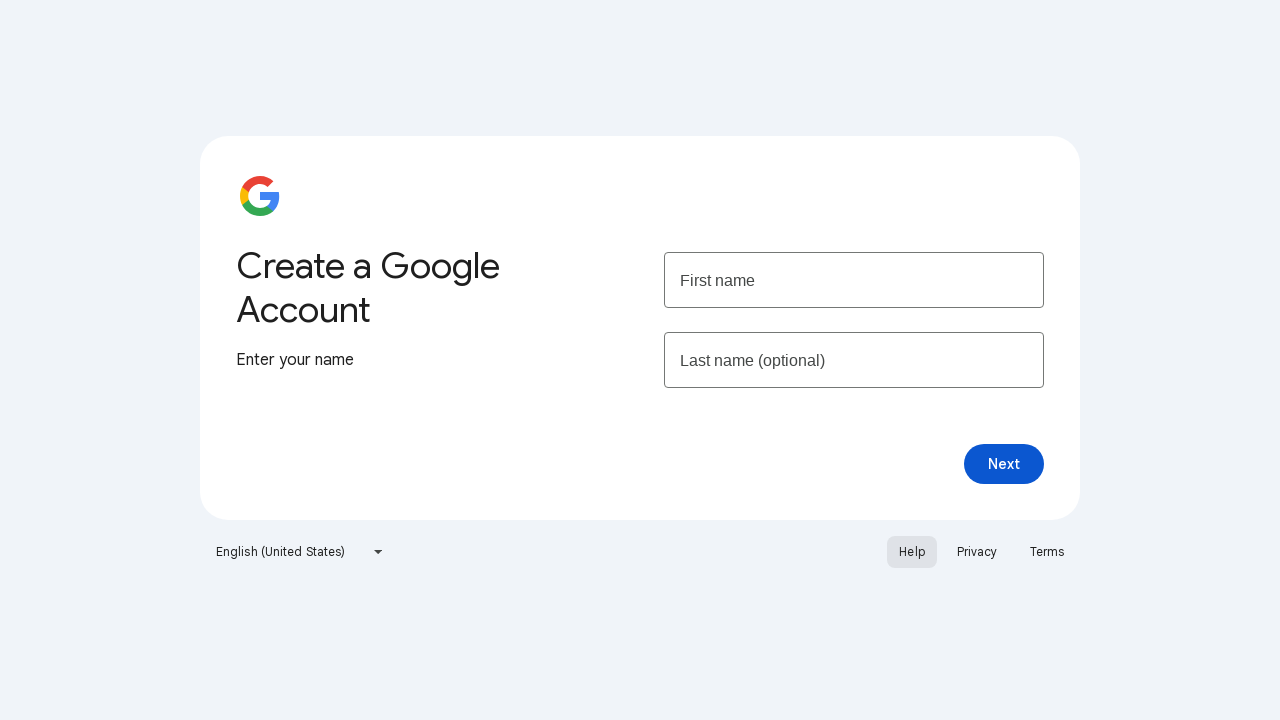

Waited for second Help page to fully load
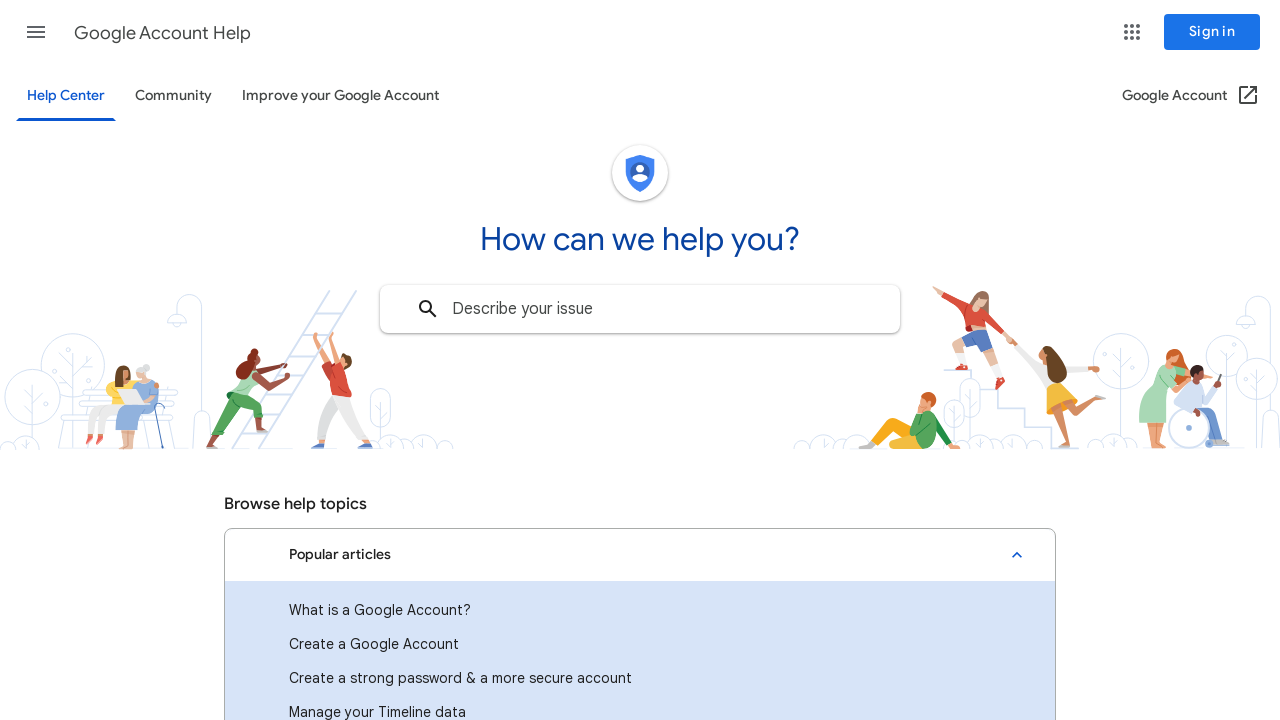

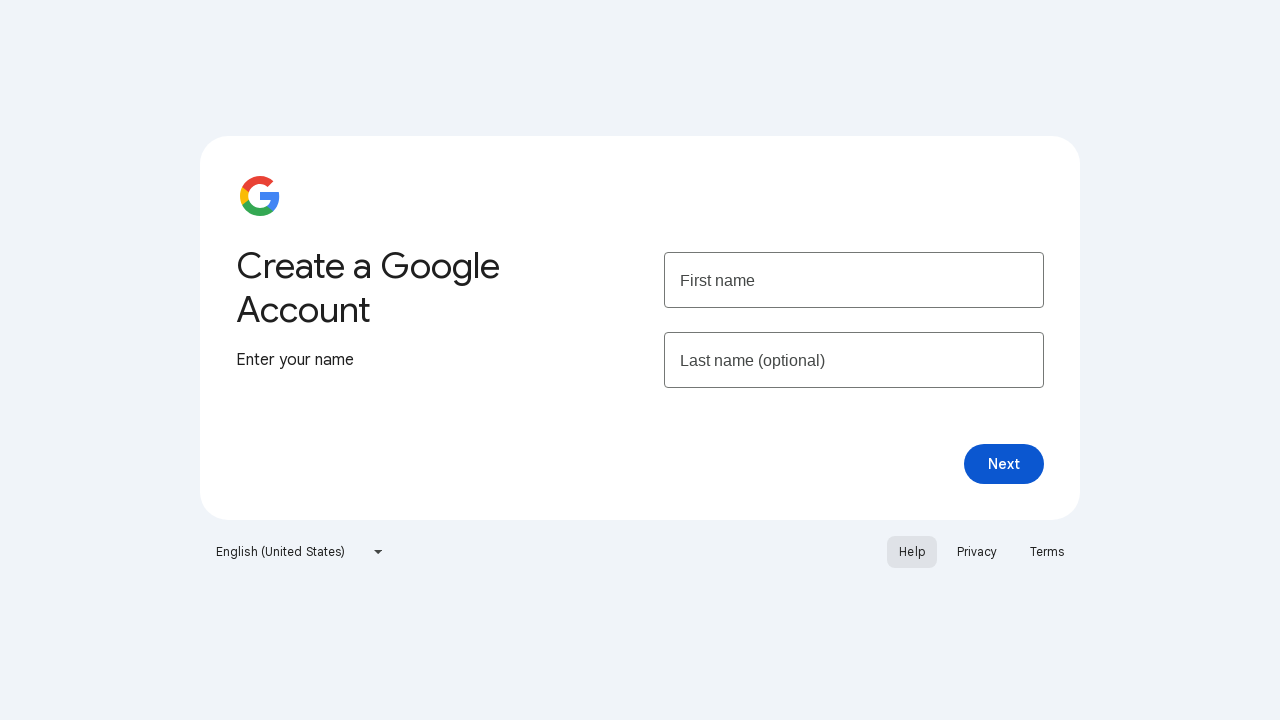